Creates three todo items, marks all as completed, then immediately unchecks to clear the completed state of all items.

Starting URL: https://demo.playwright.dev/todomvc/

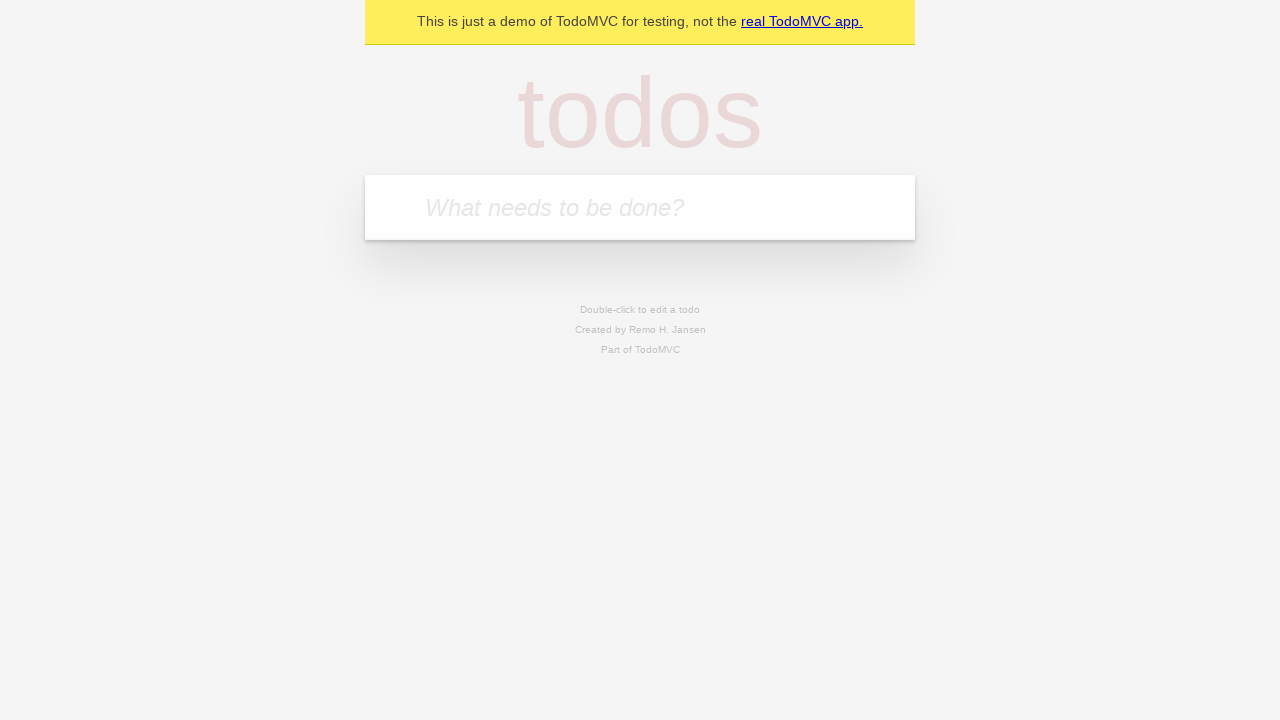

Filled todo input with 'buy some cheese' on internal:attr=[placeholder="What needs to be done?"i]
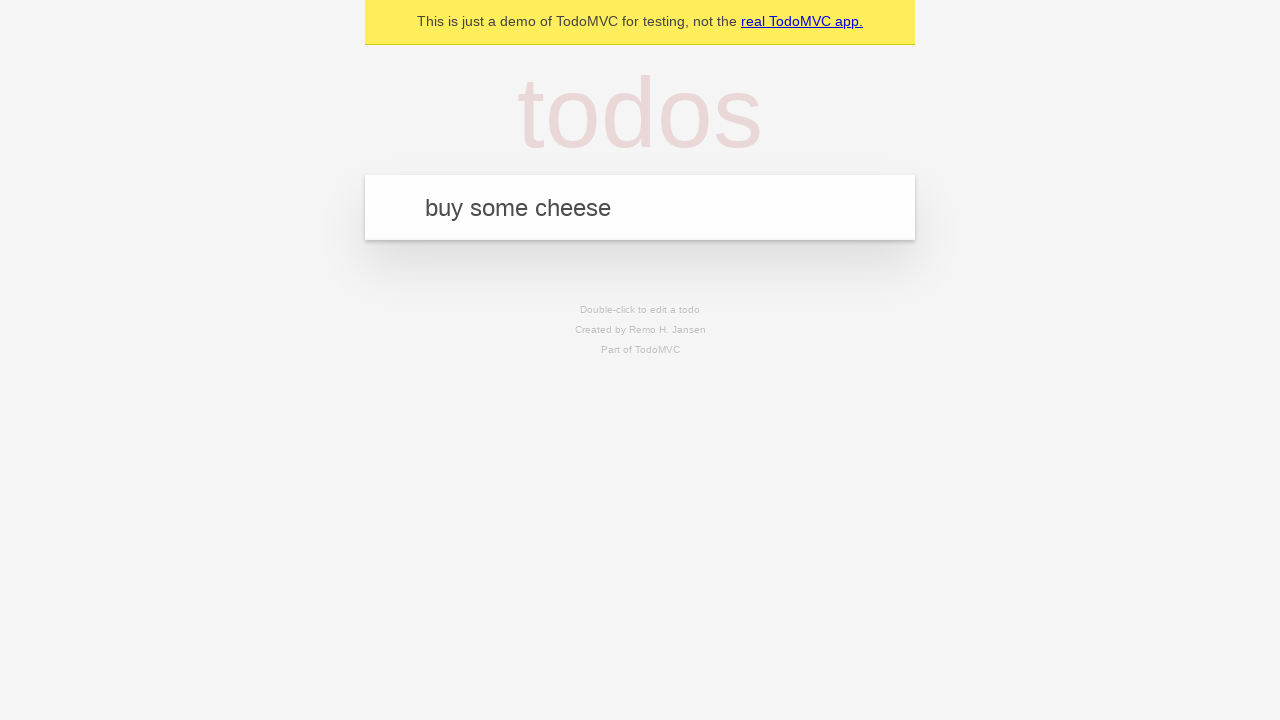

Pressed Enter to create first todo item on internal:attr=[placeholder="What needs to be done?"i]
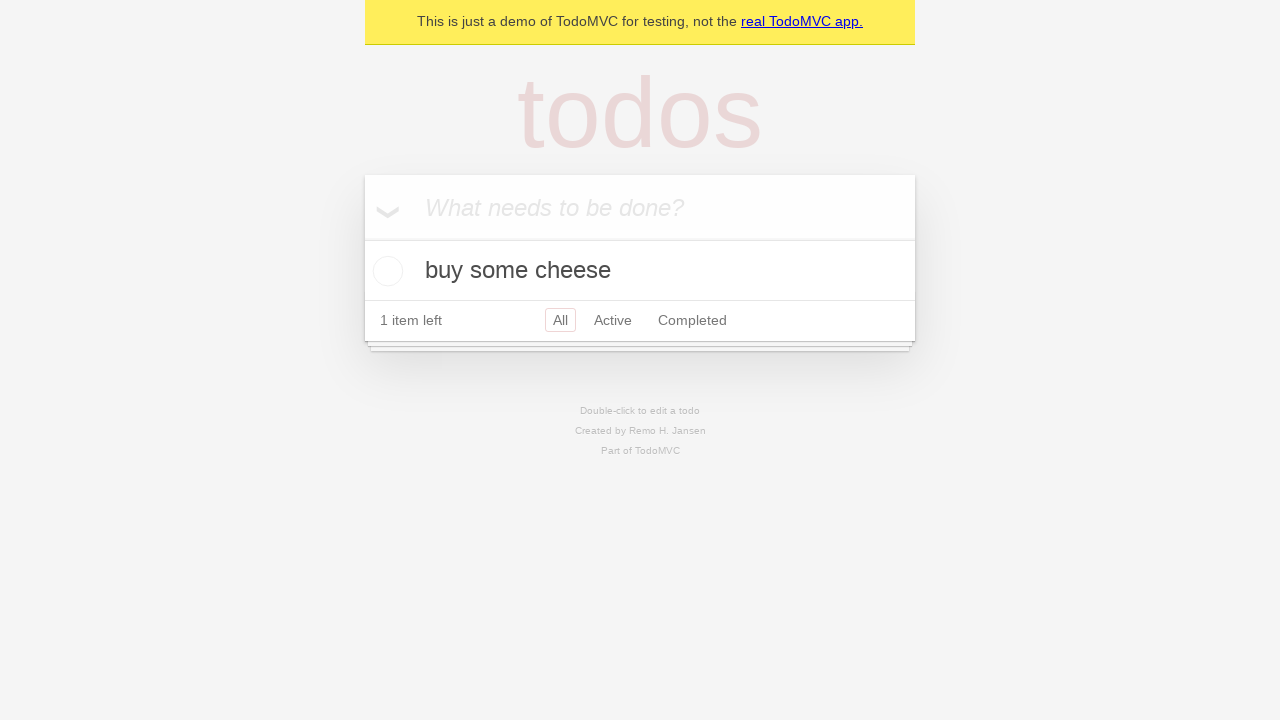

Filled todo input with 'feed the cat' on internal:attr=[placeholder="What needs to be done?"i]
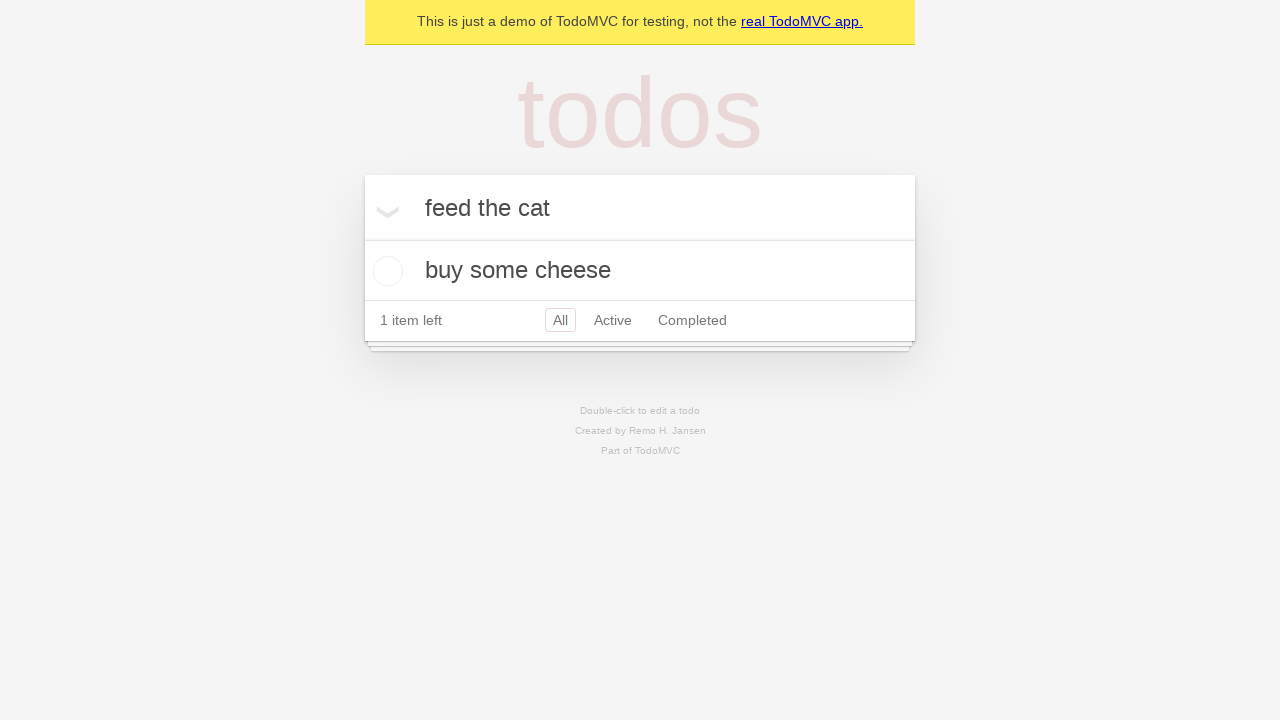

Pressed Enter to create second todo item on internal:attr=[placeholder="What needs to be done?"i]
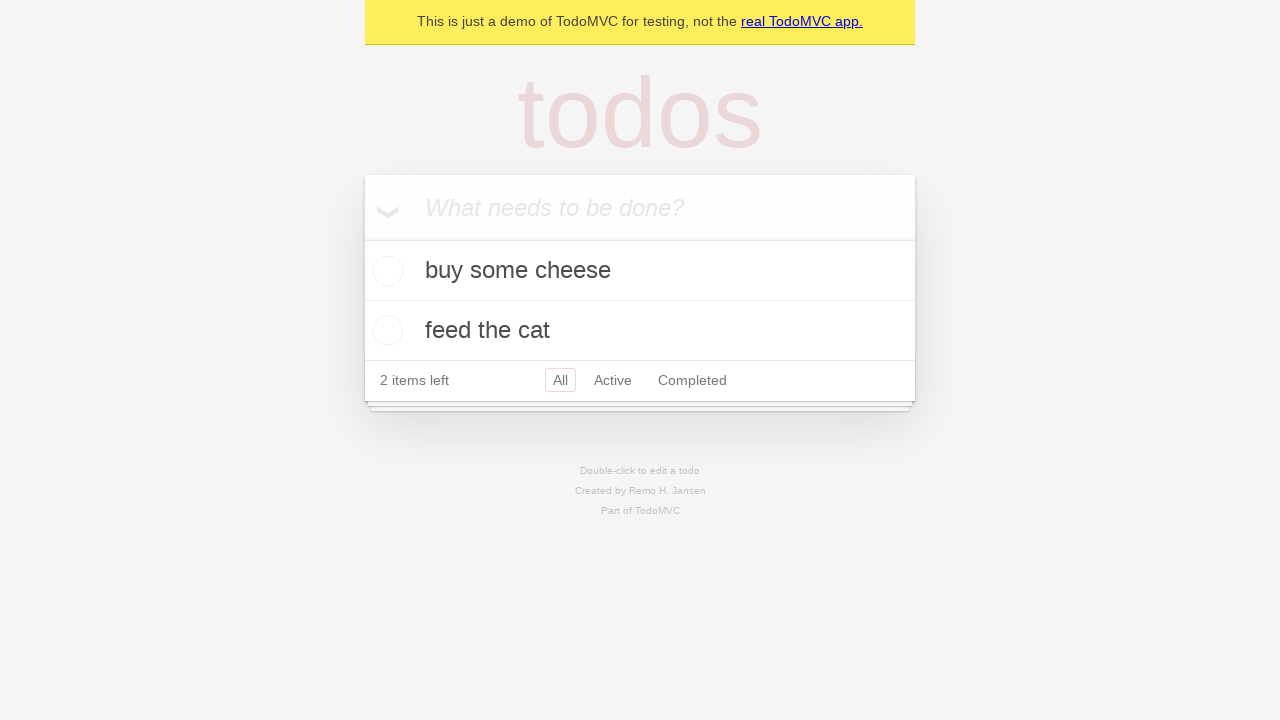

Filled todo input with 'book a doctors appointment' on internal:attr=[placeholder="What needs to be done?"i]
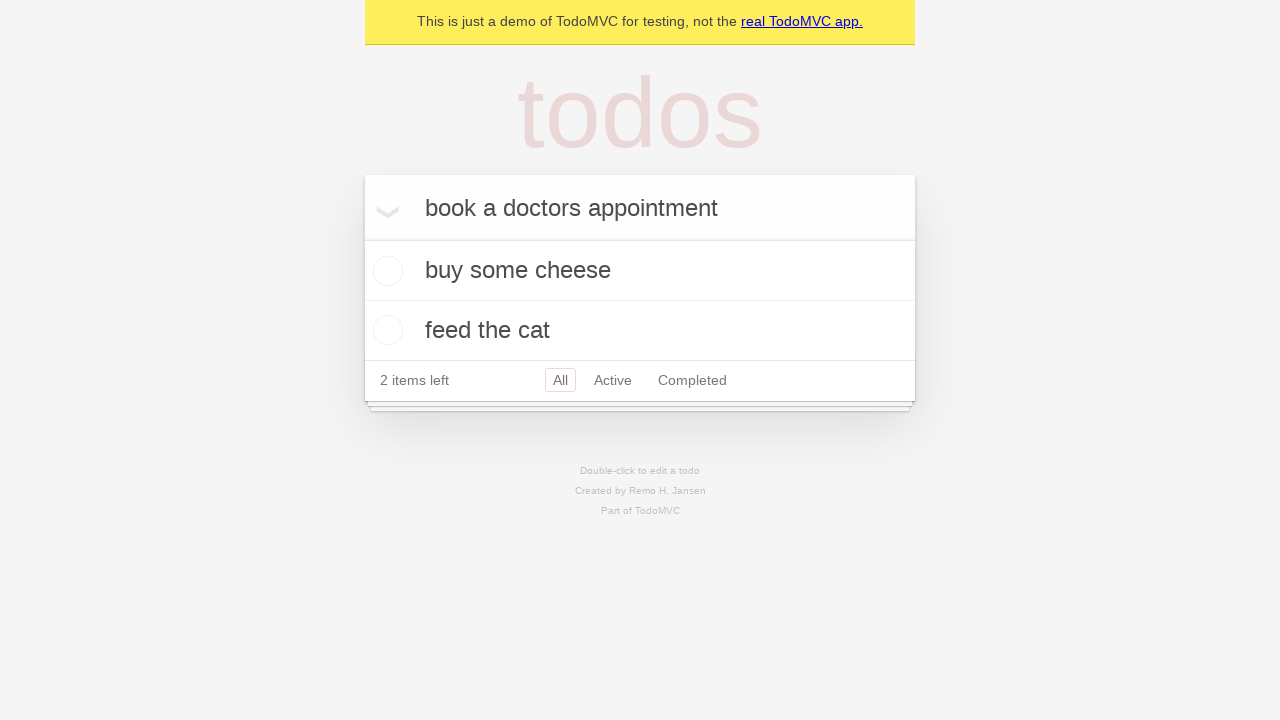

Pressed Enter to create third todo item on internal:attr=[placeholder="What needs to be done?"i]
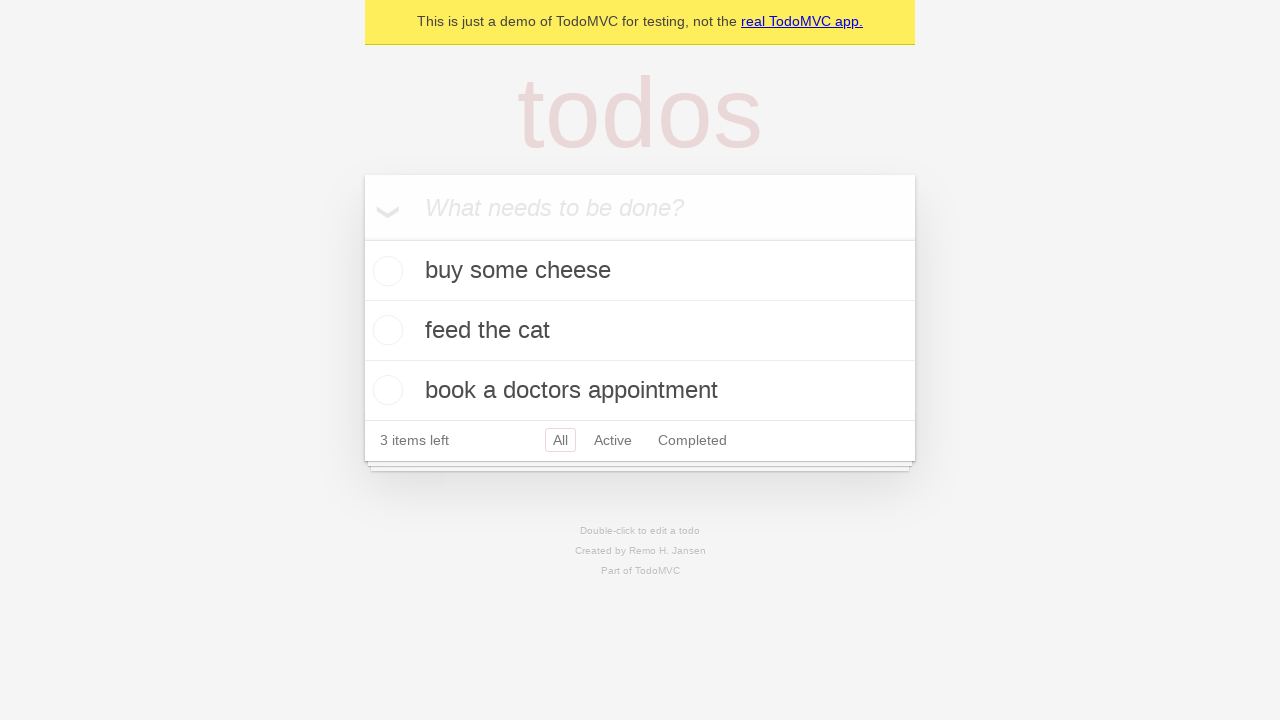

Checked toggle all to mark all items as completed at (362, 238) on internal:label="Mark all as complete"i
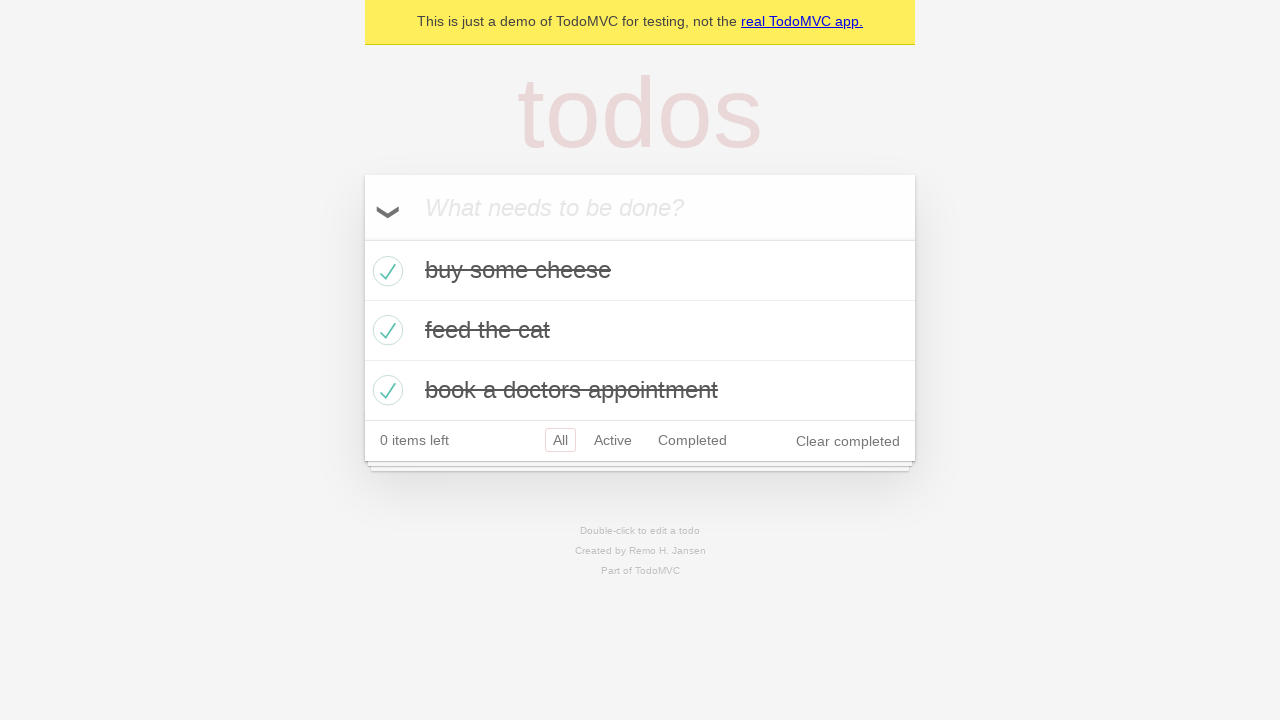

Unchecked toggle all to clear completed state of all items at (362, 238) on internal:label="Mark all as complete"i
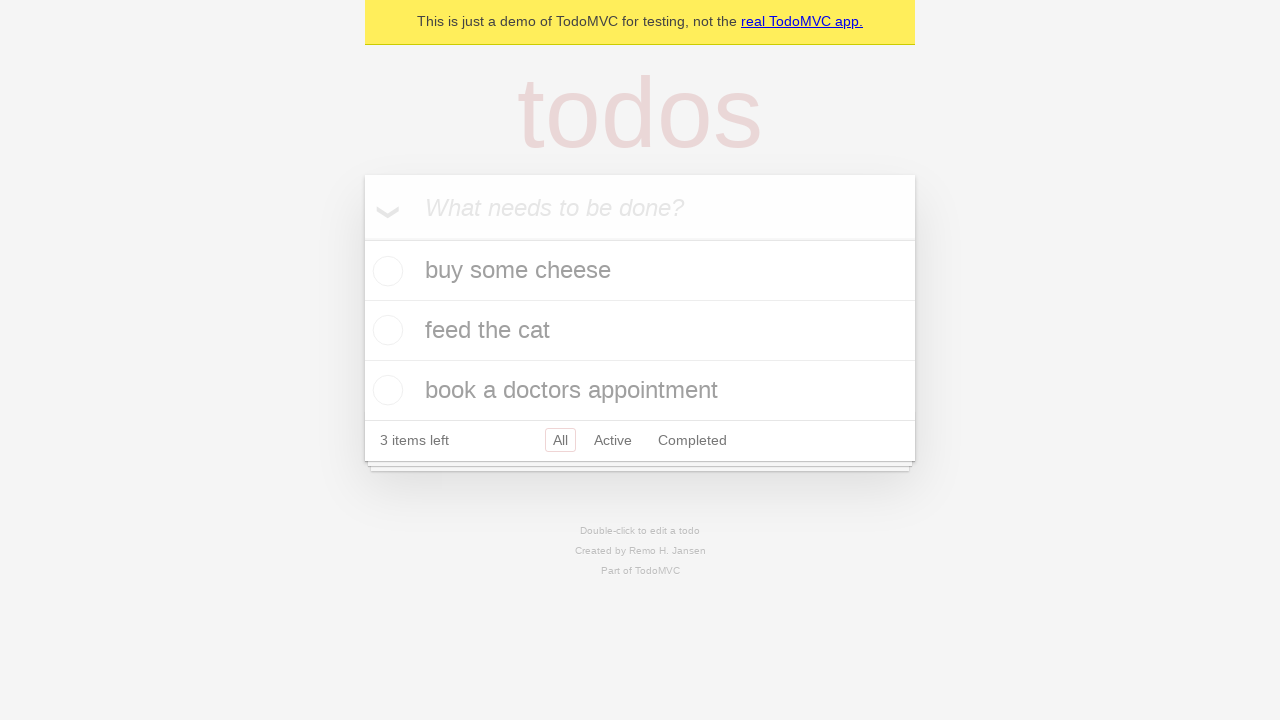

Waited for todo items to be rendered after unchecking all
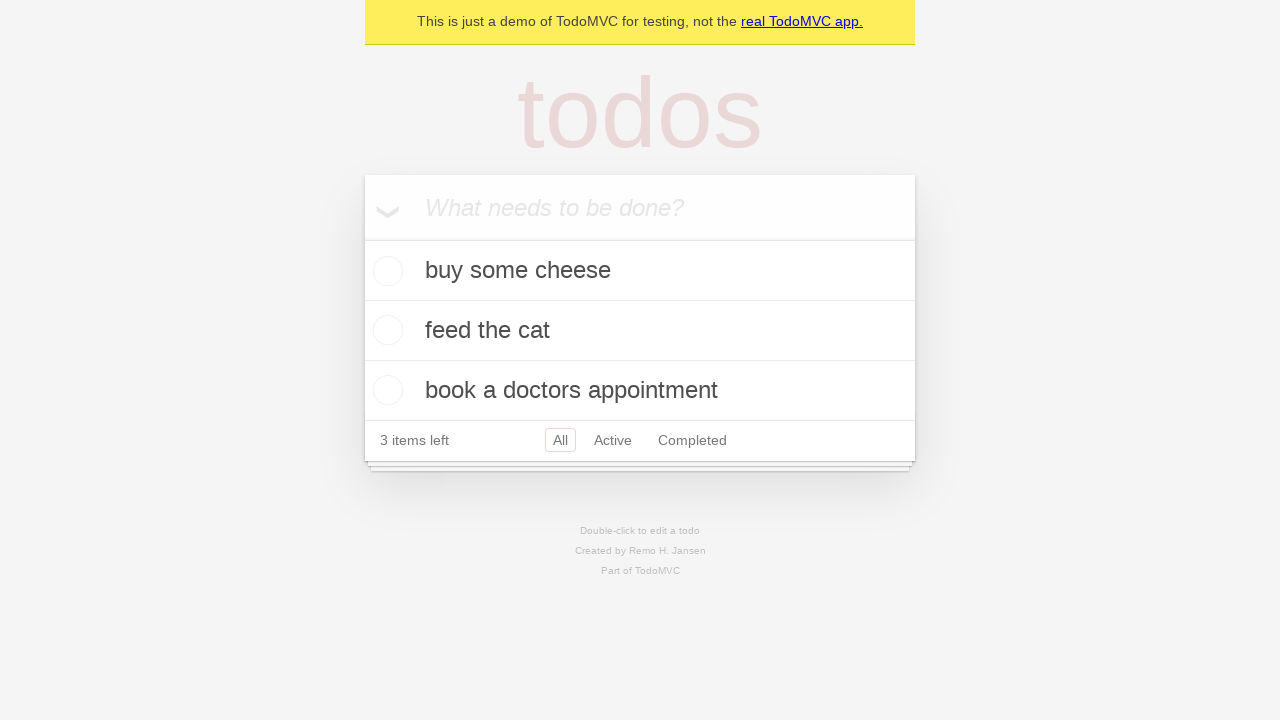

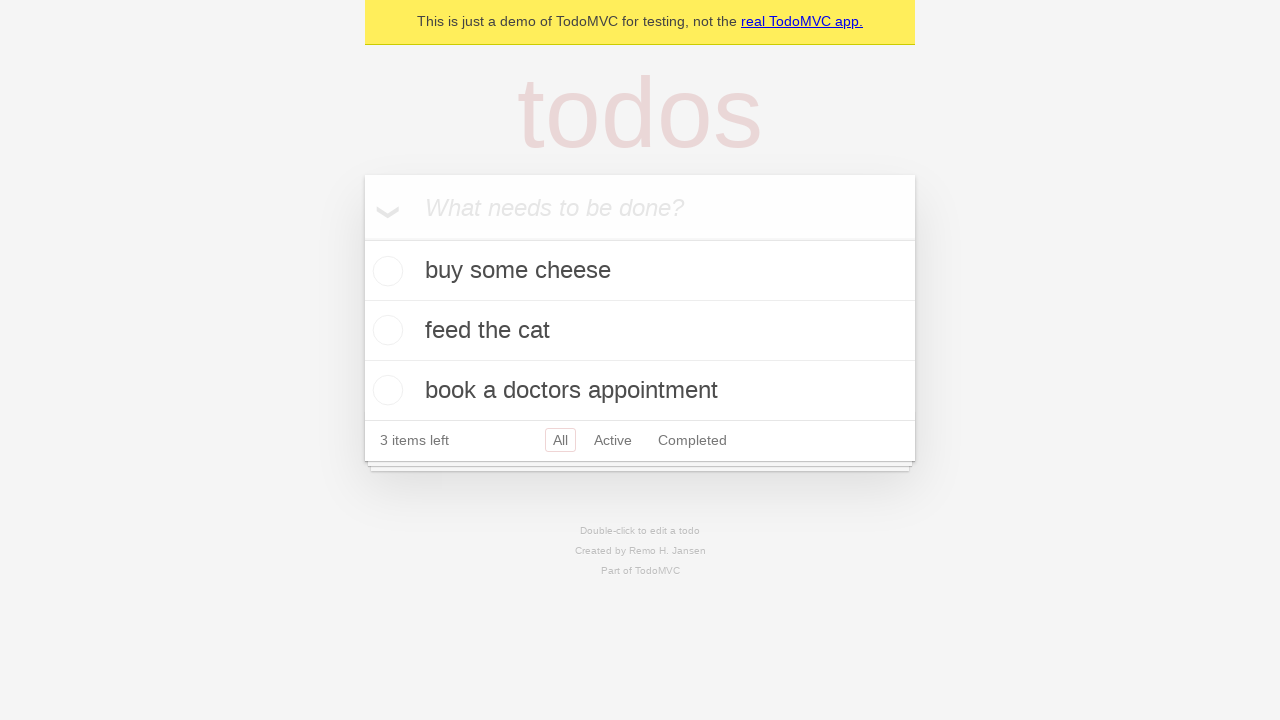